Tests chaining locators by navigating to HTML Elements page and locating nested list items

Starting URL: https://techglobal-training.com/frontend

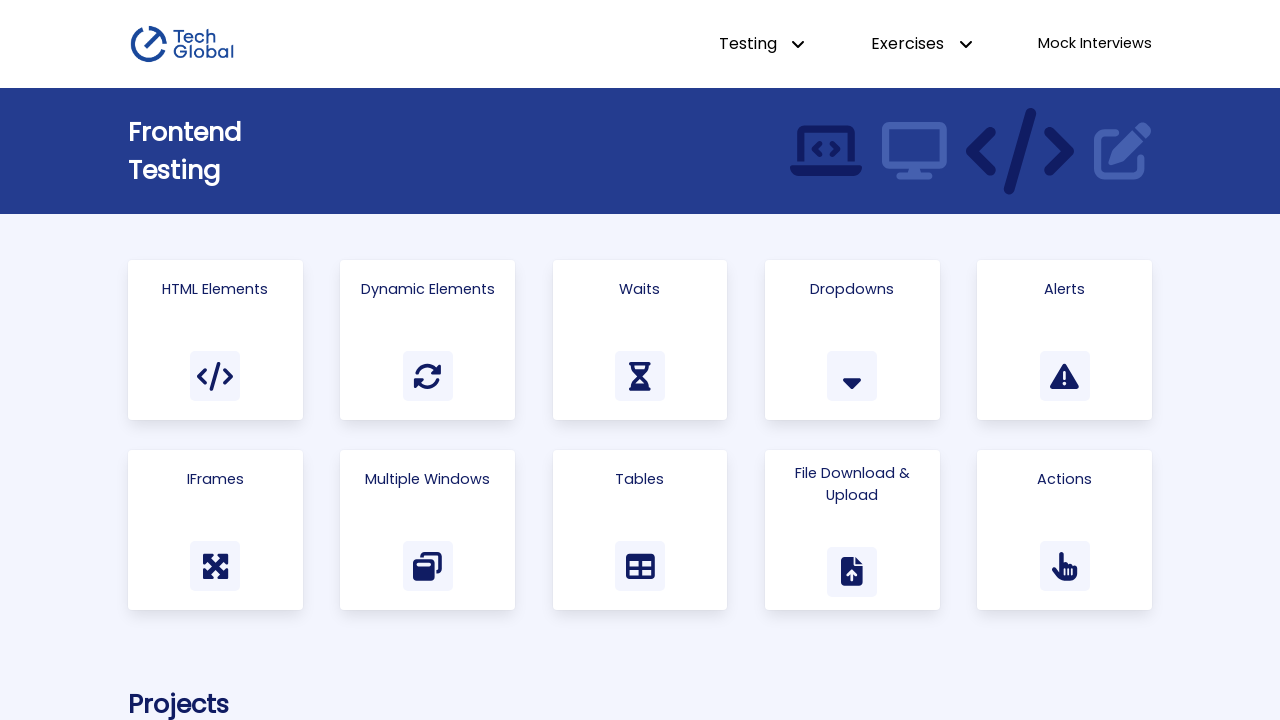

Clicked on HTML Elements link at (215, 340) on a:has-text("HTML Elements")
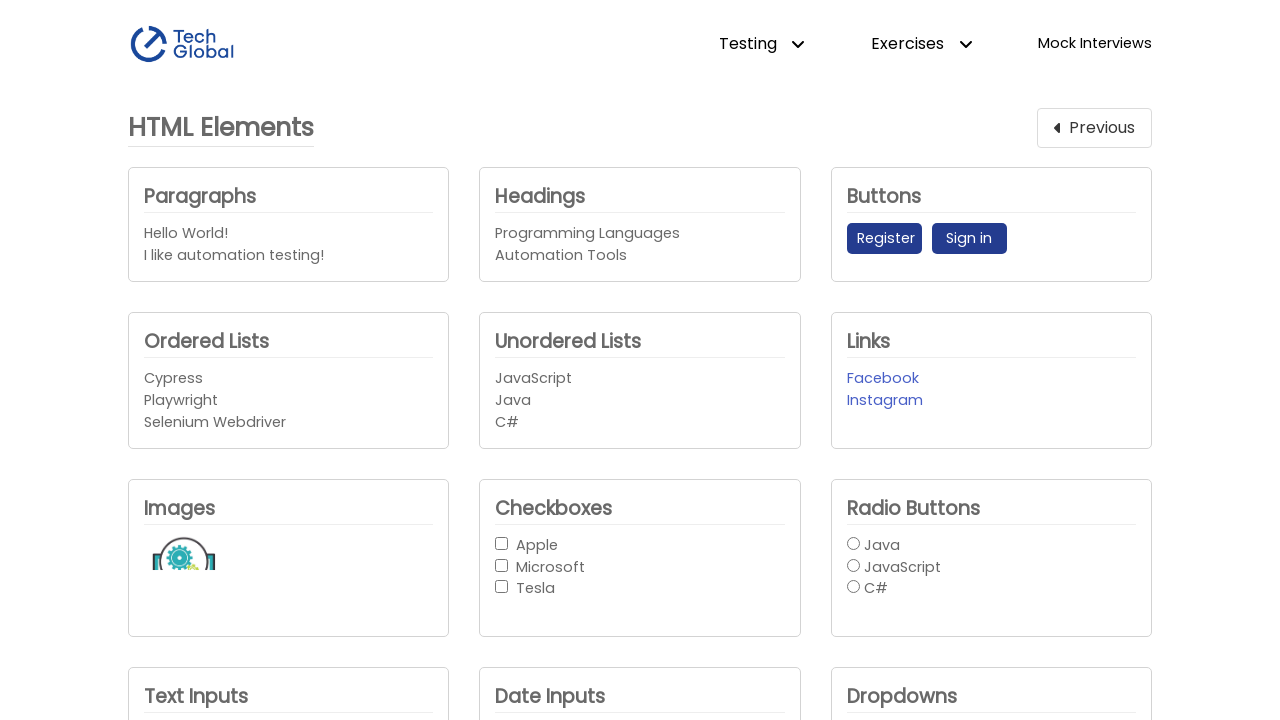

Unordered list element became visible
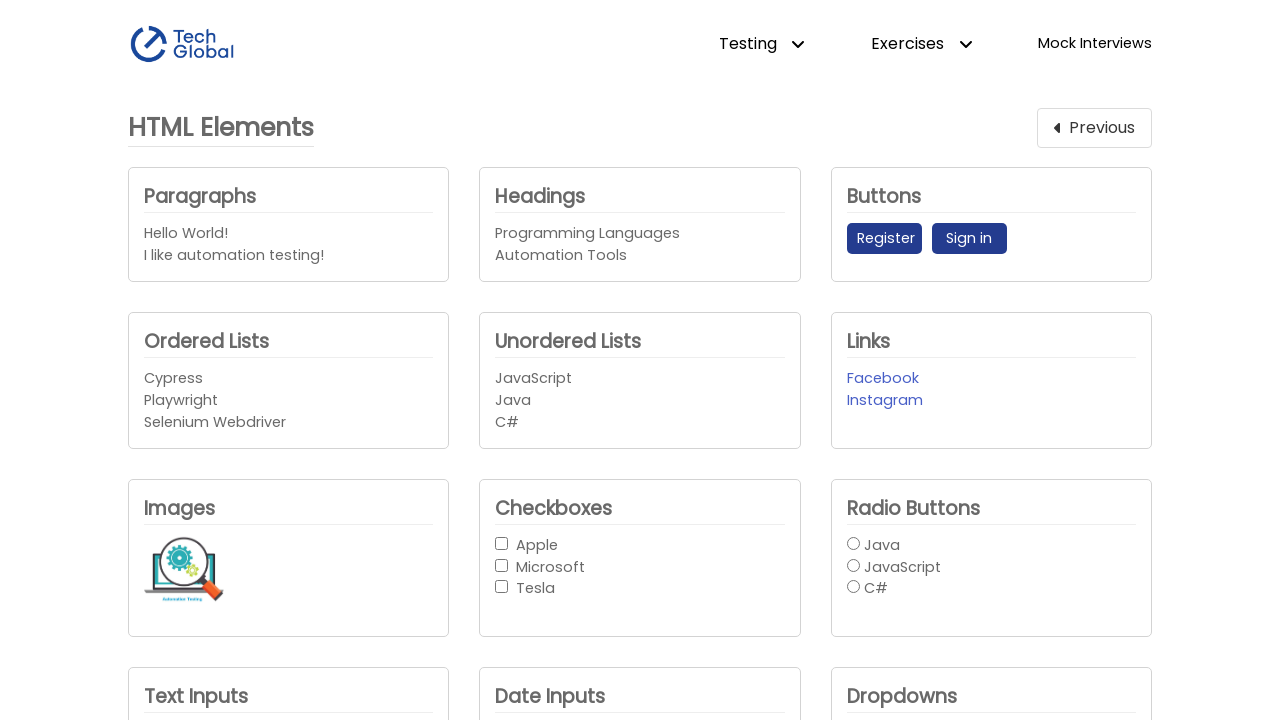

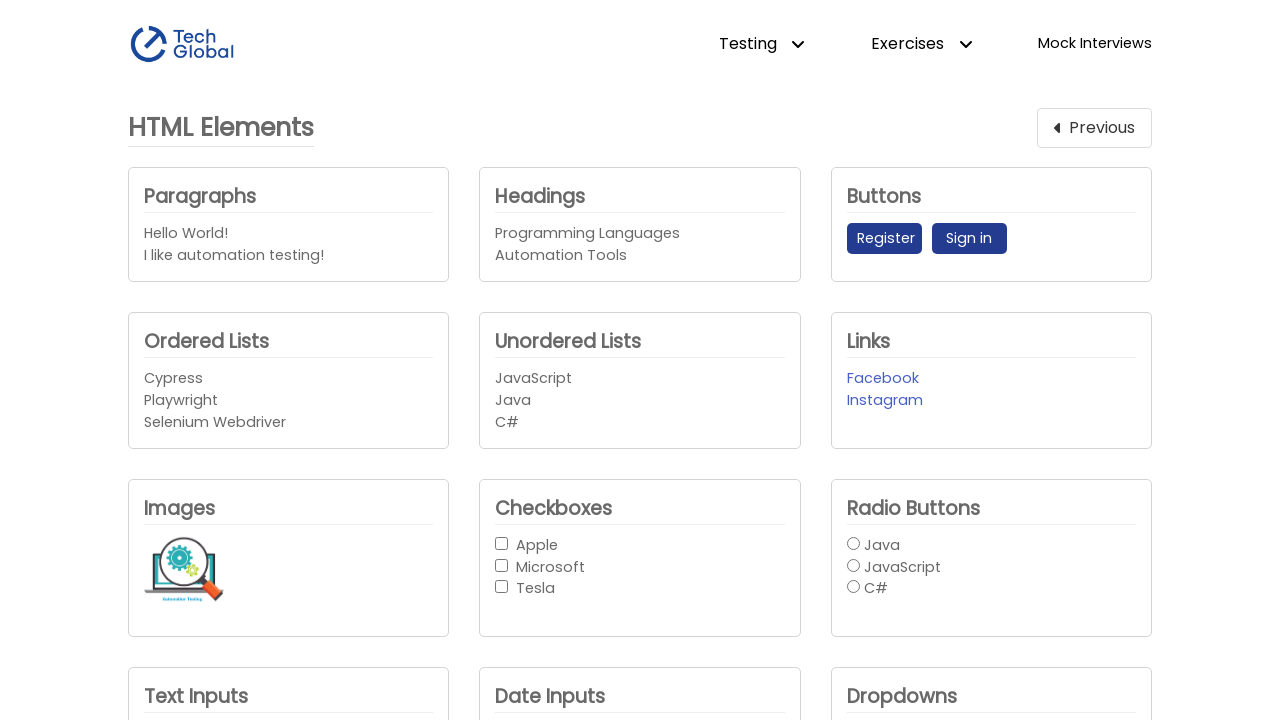